Tests hover functionality by navigating to Hovers page and hovering over multiple user profile images

Starting URL: https://practice.cydeo.com/

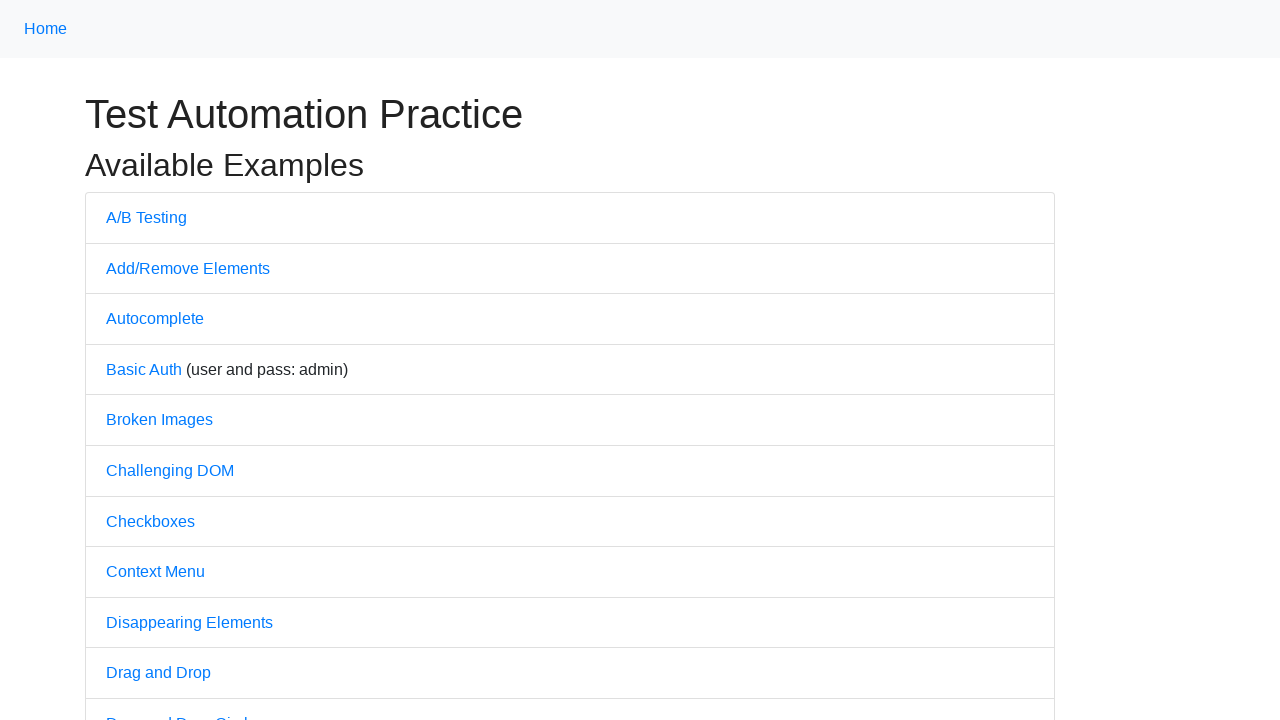

Clicked on 'Hovers' link to navigate to hovers page at (132, 360) on text='Hovers'
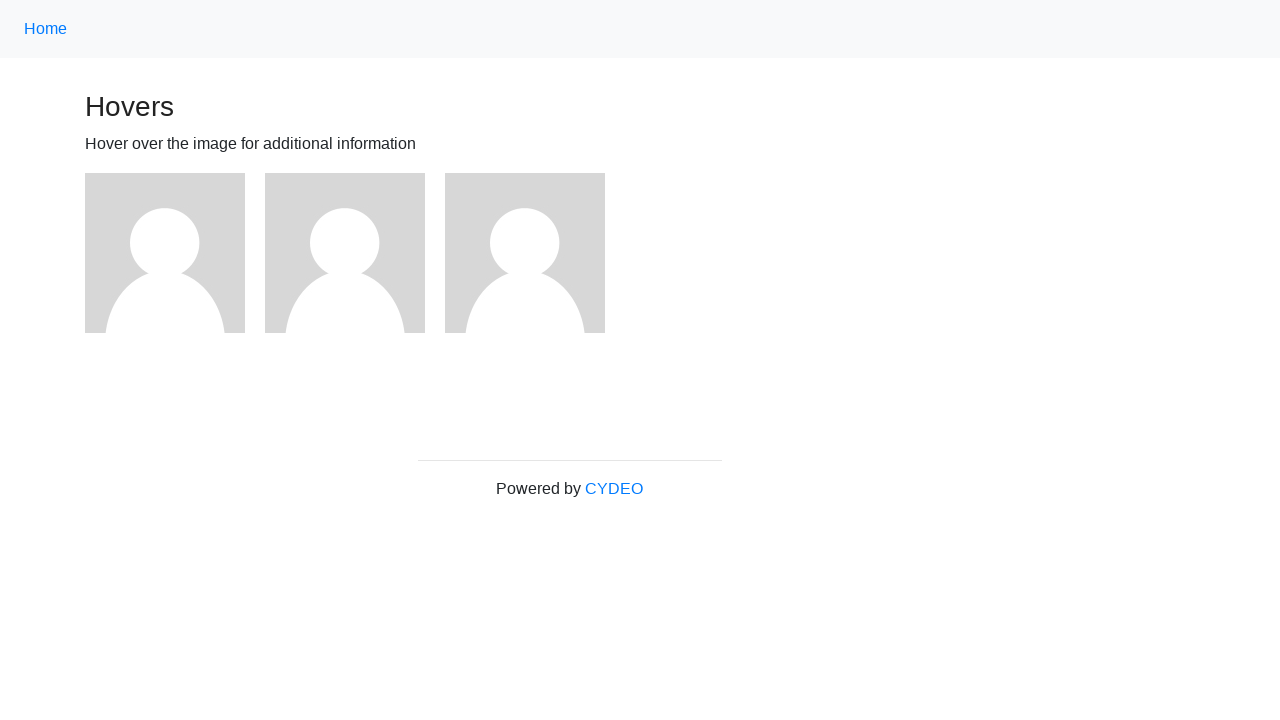

Waited for hovers page to load (networkidle)
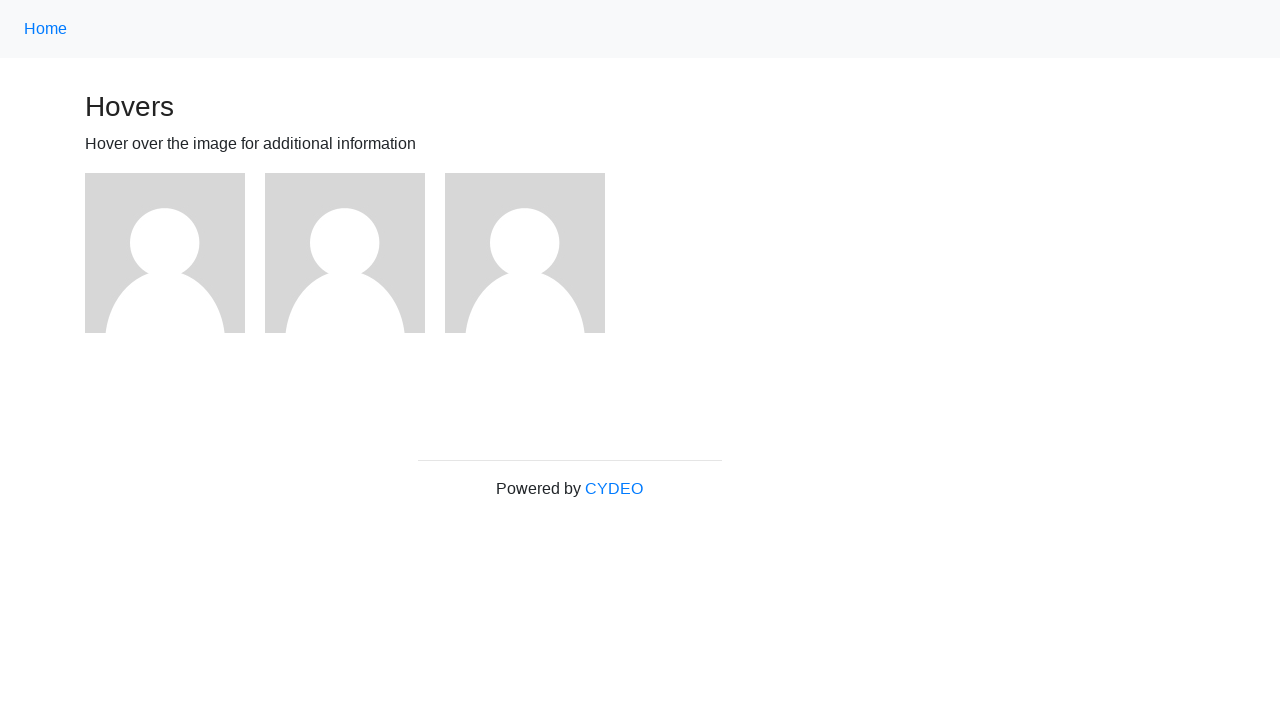

Retrieved all user profile images
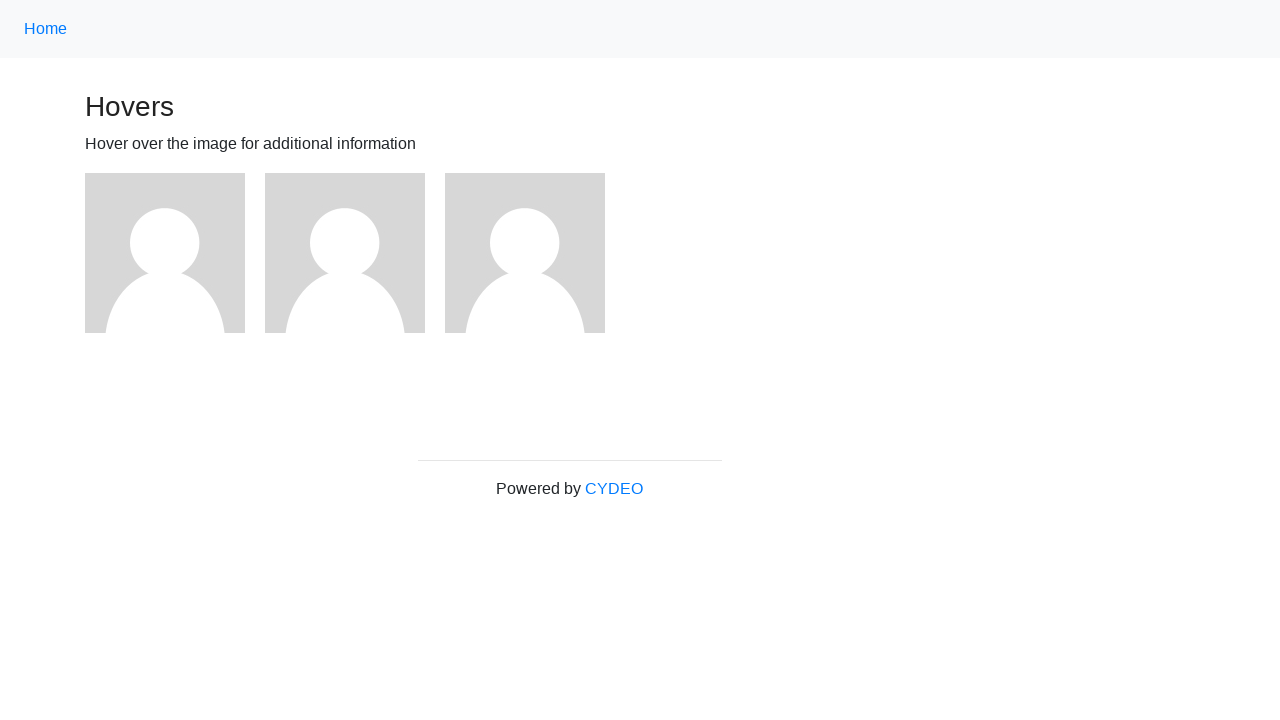

Hovered over a user profile image at (165, 253) on xpath=//img[@alt='User Avatar'] >> nth=0
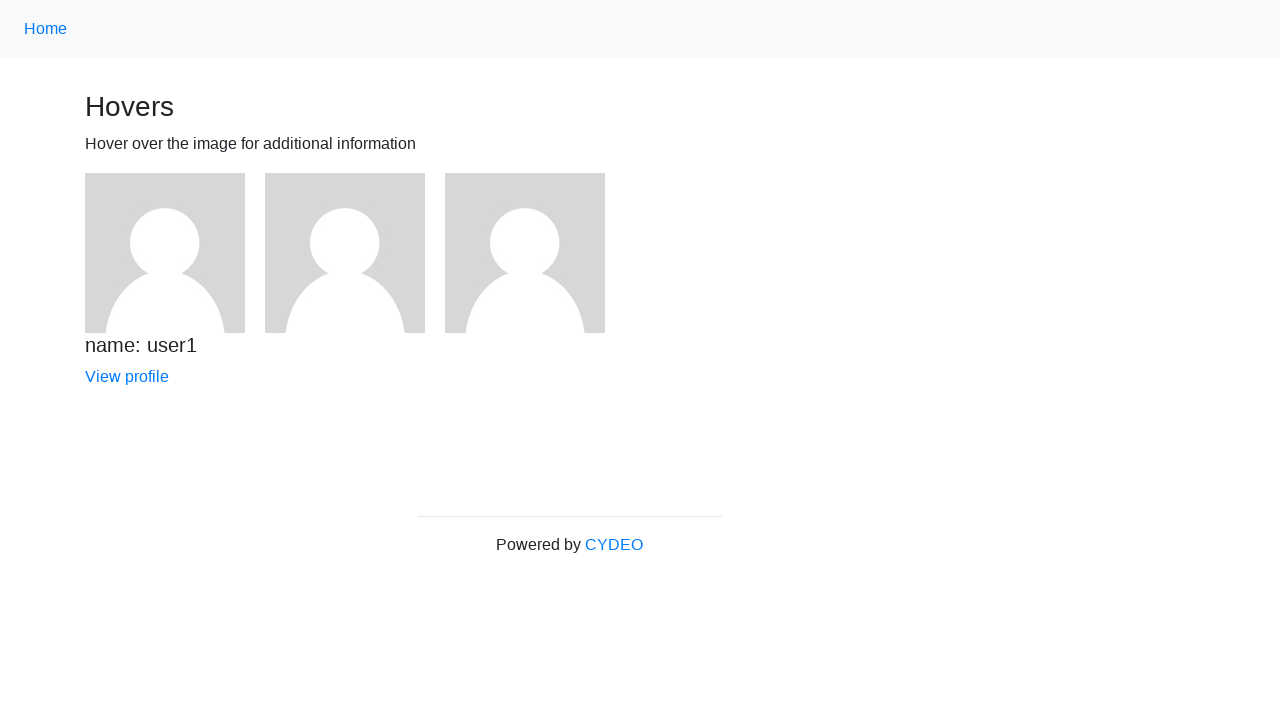

Hovered over a user profile image at (345, 253) on xpath=//img[@alt='User Avatar'] >> nth=1
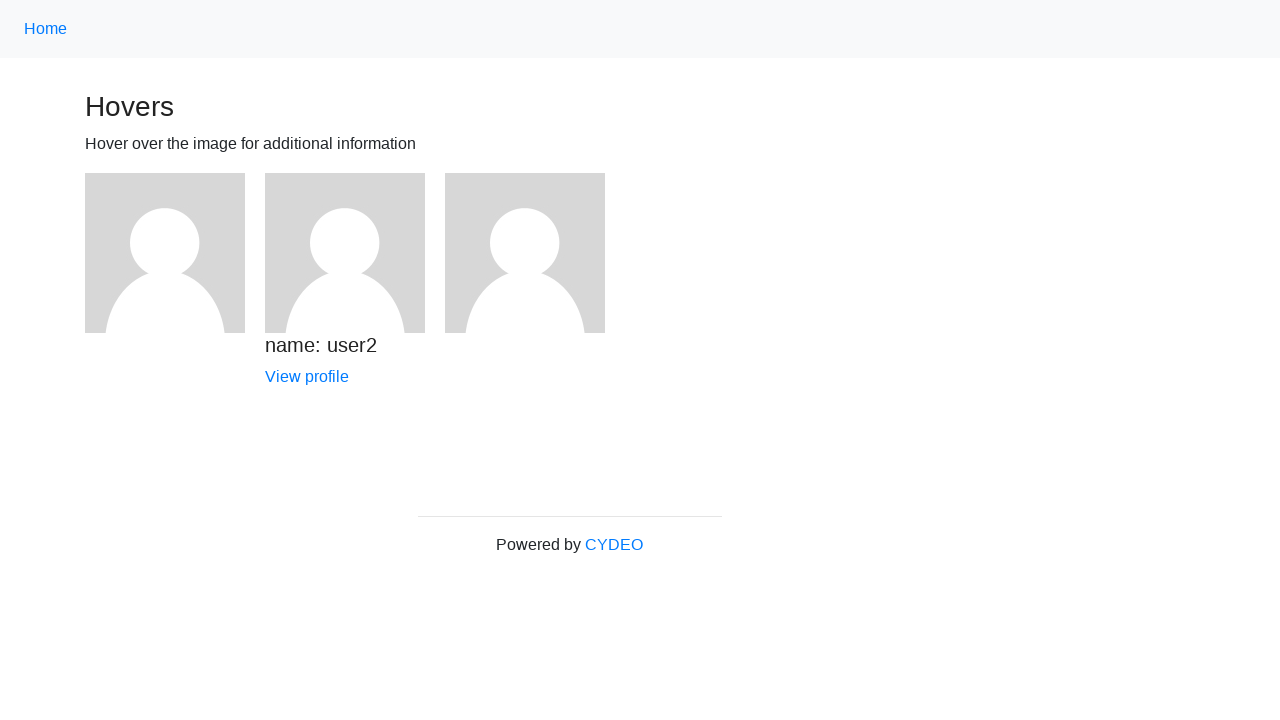

Hovered over a user profile image at (525, 253) on xpath=//img[@alt='User Avatar'] >> nth=2
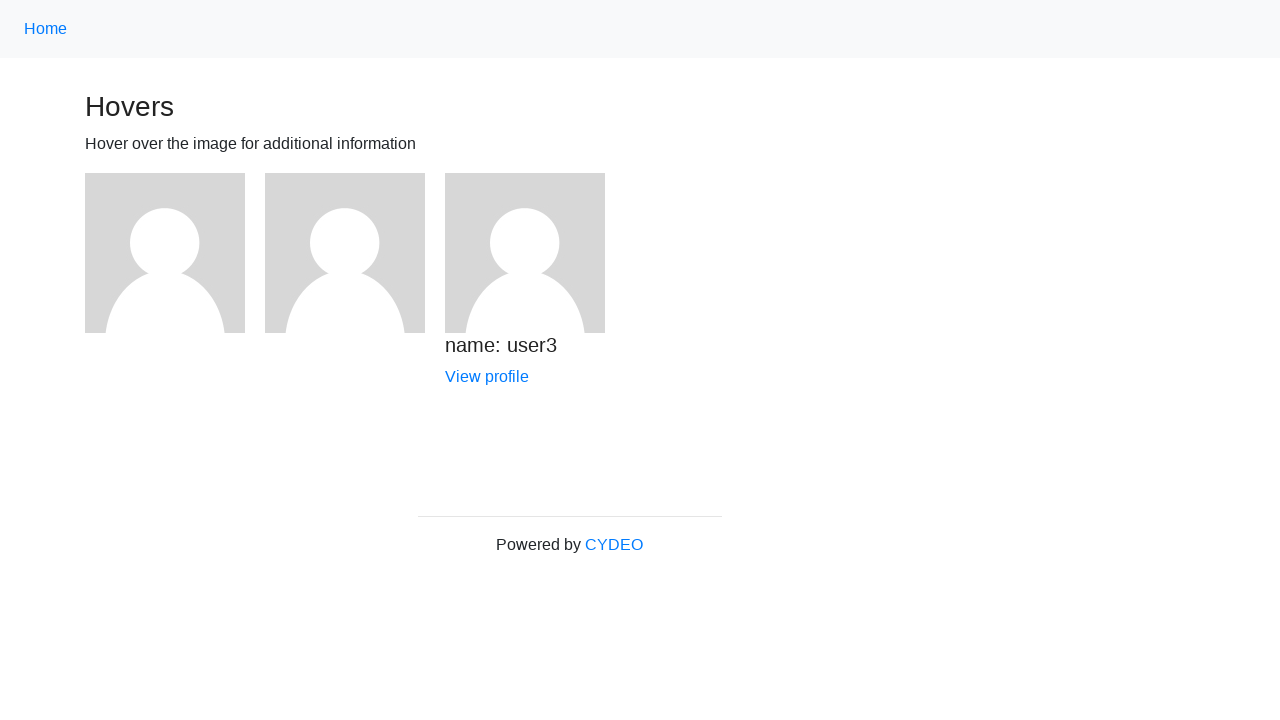

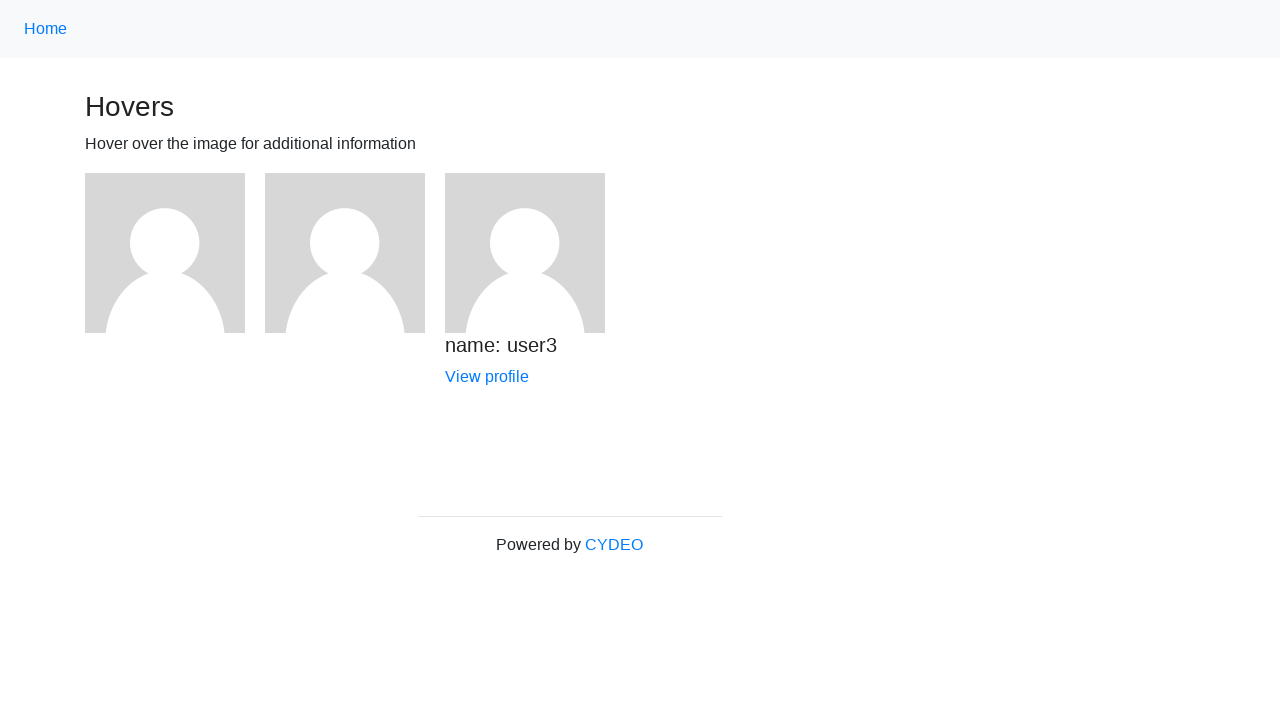